Tests opening a new browser window, navigating to a different URL in that window, and verifying that two windows are now open.

Starting URL: https://the-internet.herokuapp.com/windows

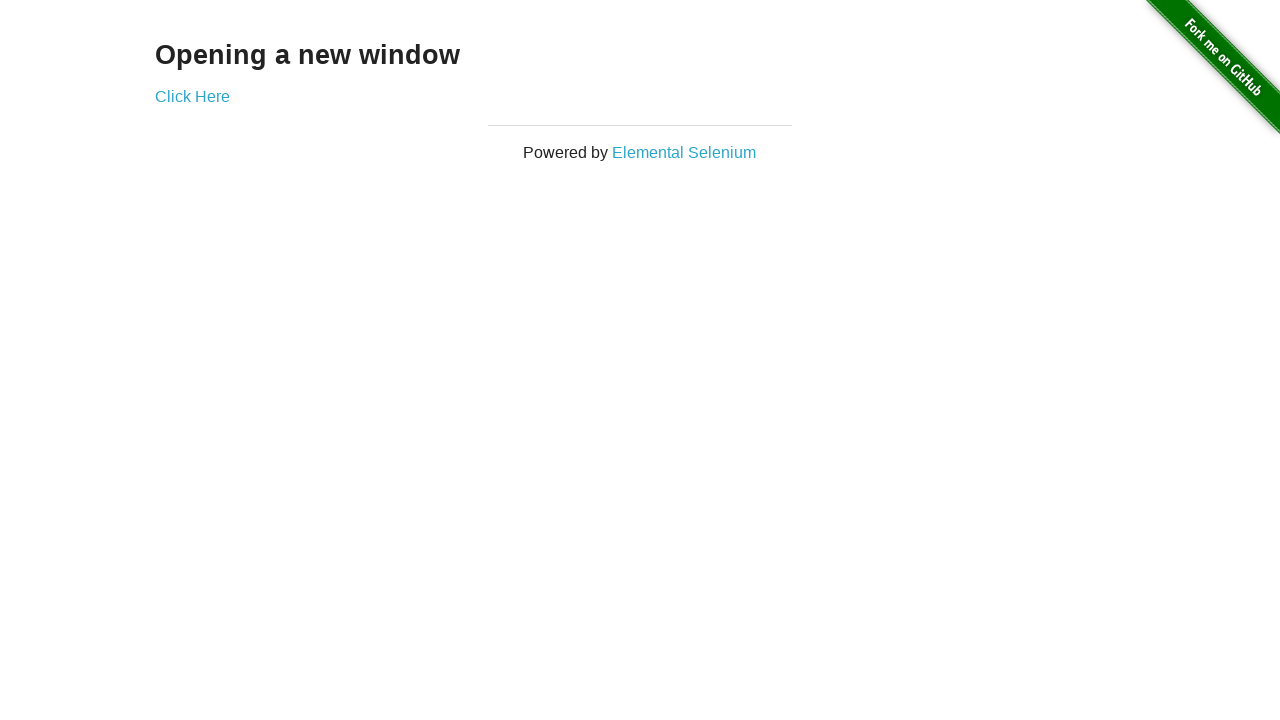

Opened a new browser window
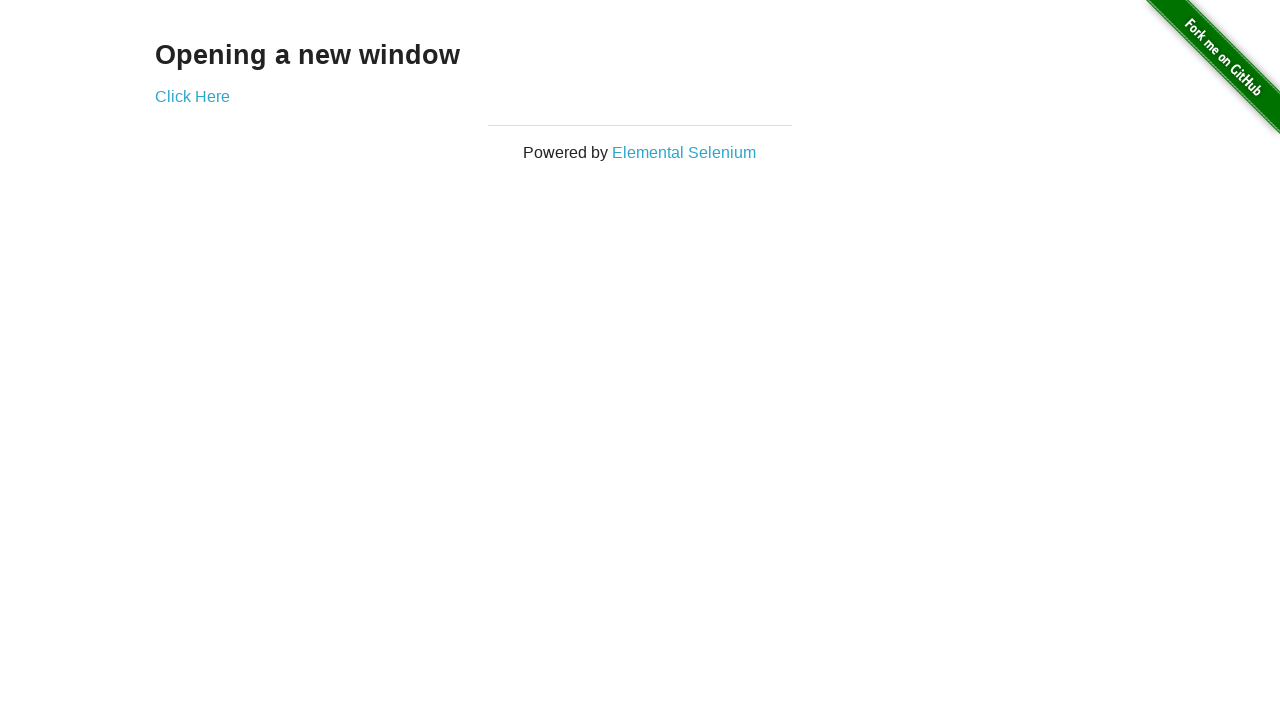

Navigated to typos page in the new window
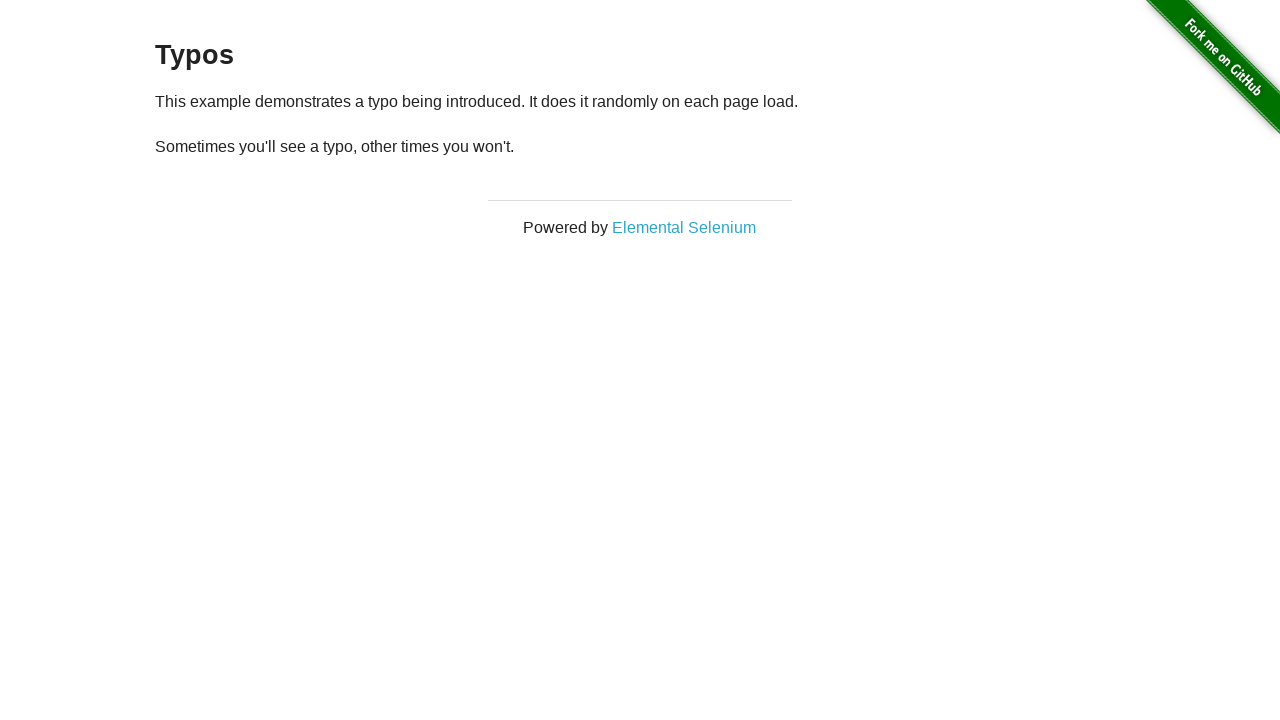

Verified that two windows are now open
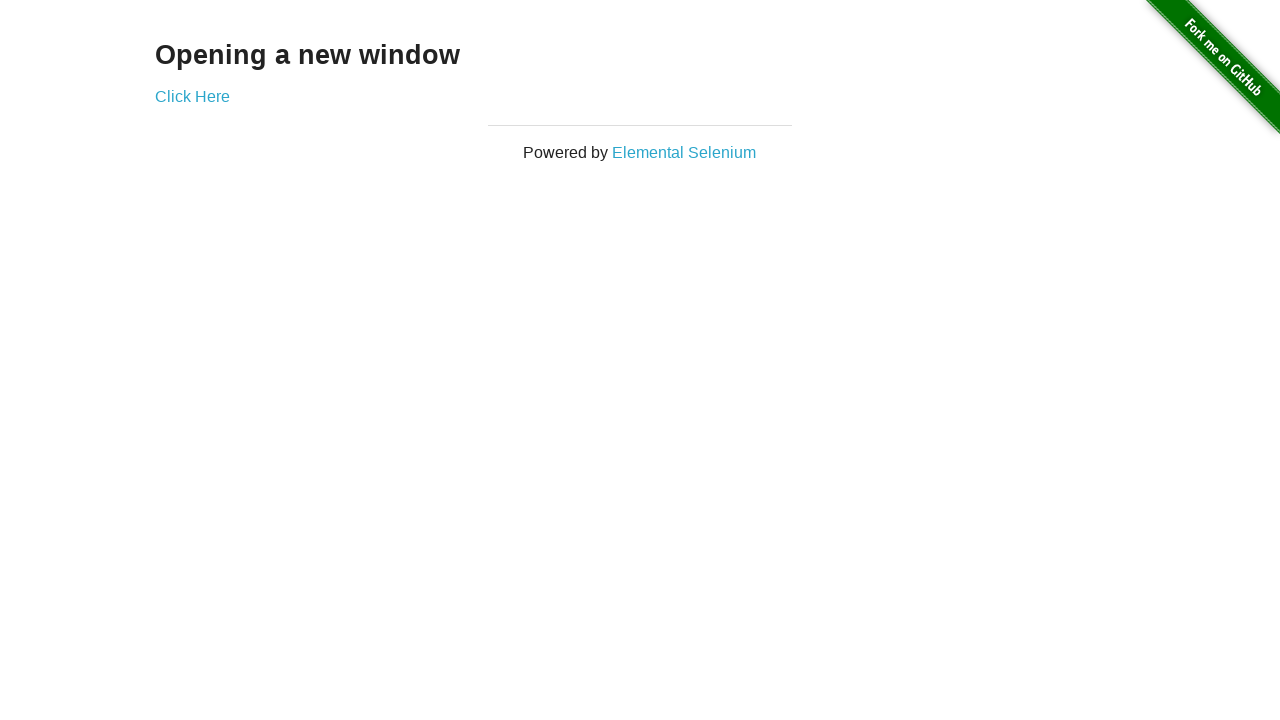

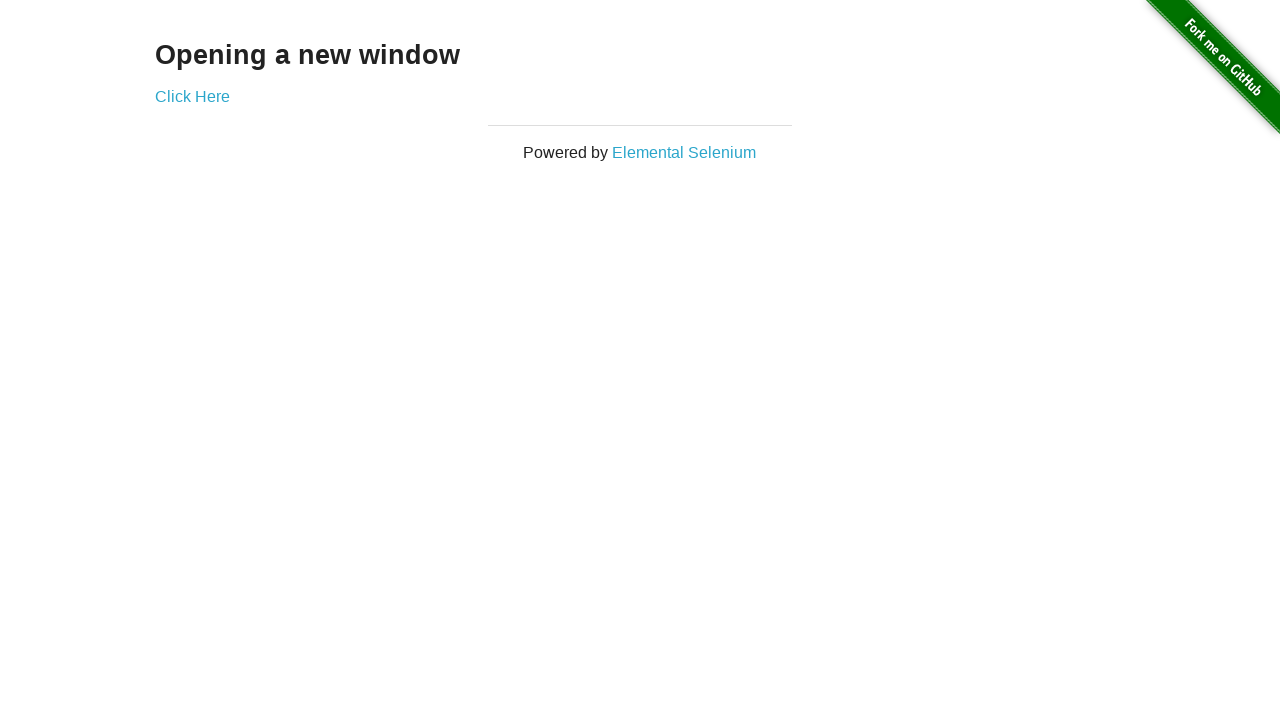